Tests radio button selection by finding all radio buttons with name 'lang' and clicking the one with value 'PYTHON'

Starting URL: http://seleniumpractise.blogspot.com/2016/08/how-to-automate-radio-button-in.html

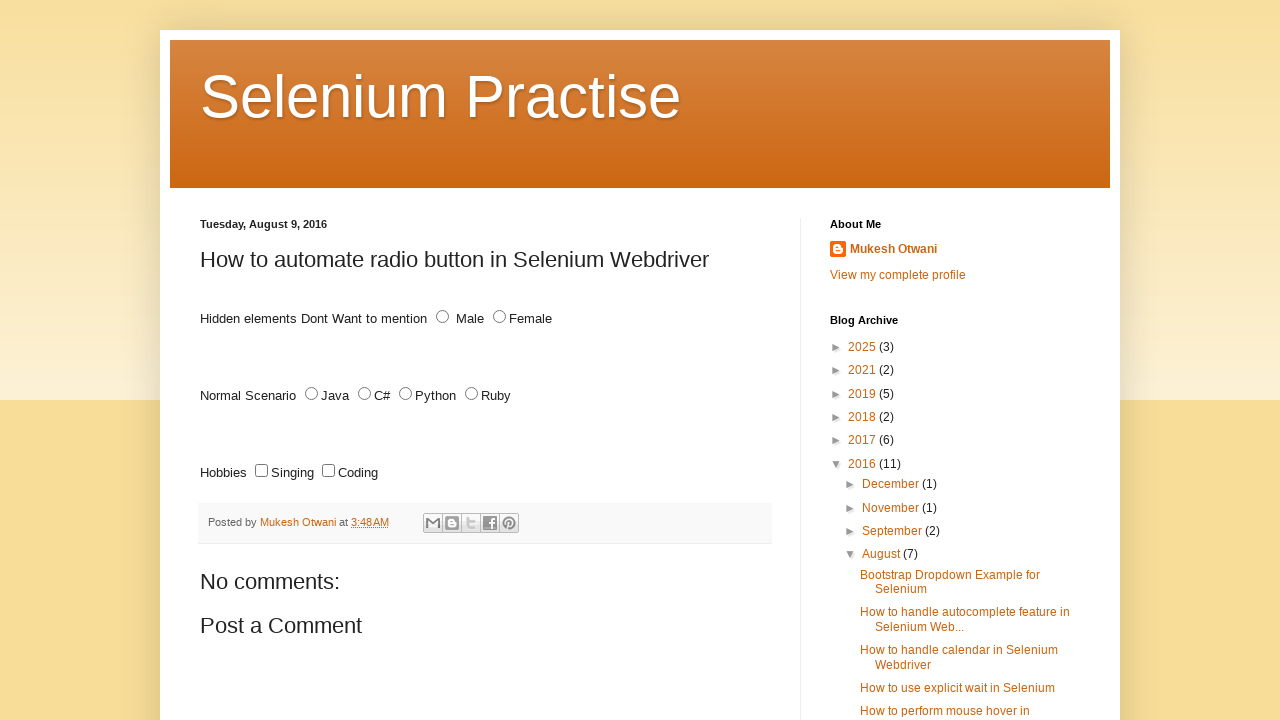

Waited for radio buttons with name 'lang' to be present
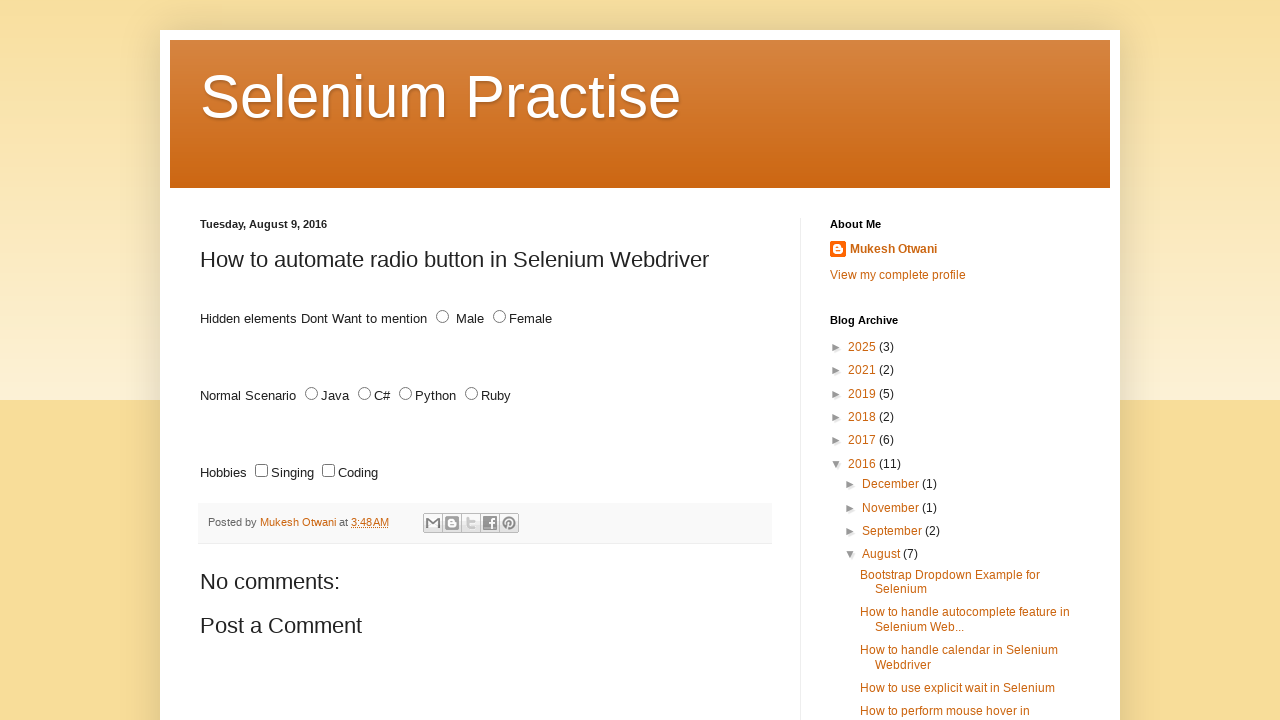

Clicked the PYTHON radio button at (406, 394) on input[name='lang'][type='radio'][value='PYTHON']
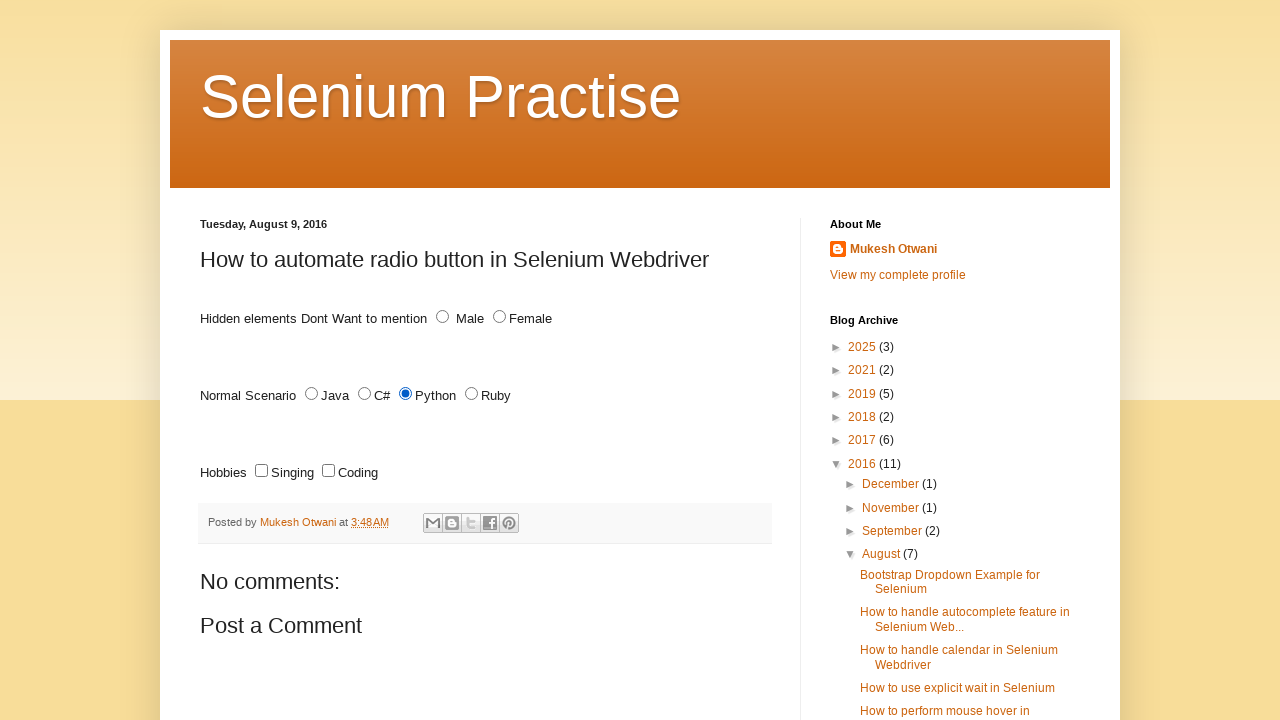

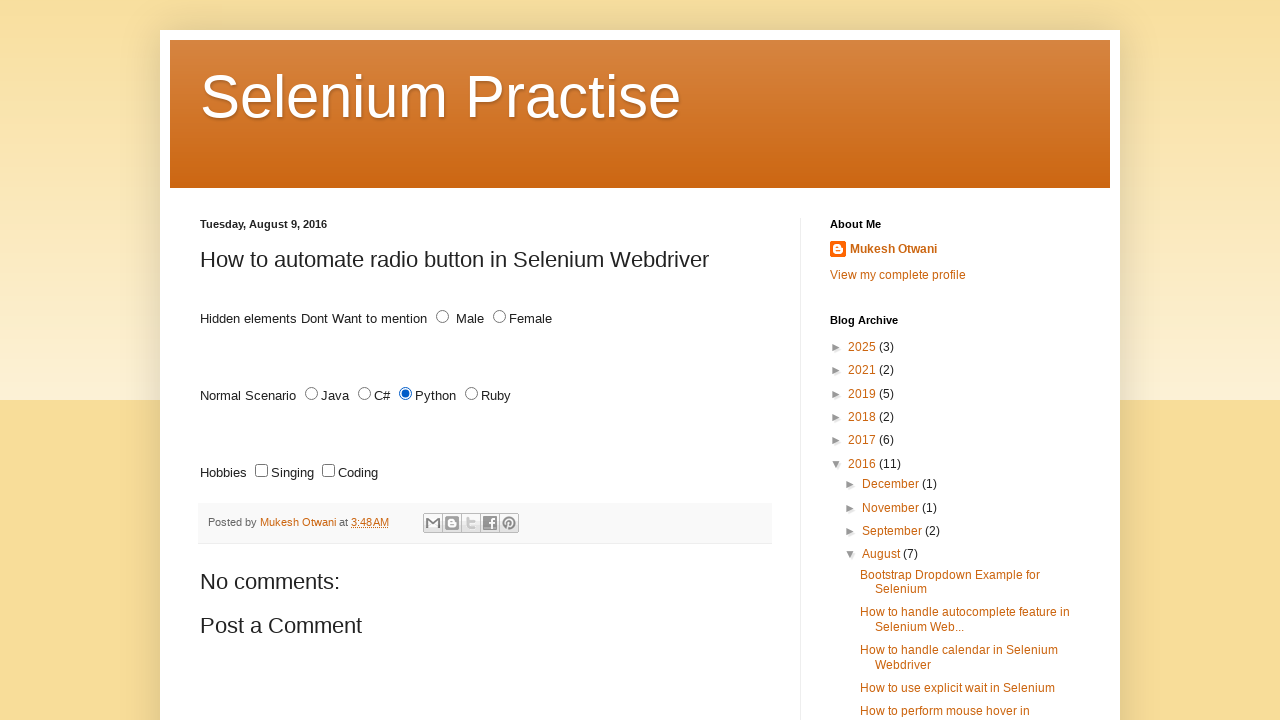